Tests that a user can modify input values in the form fields

Starting URL: https://www.myrapname.com

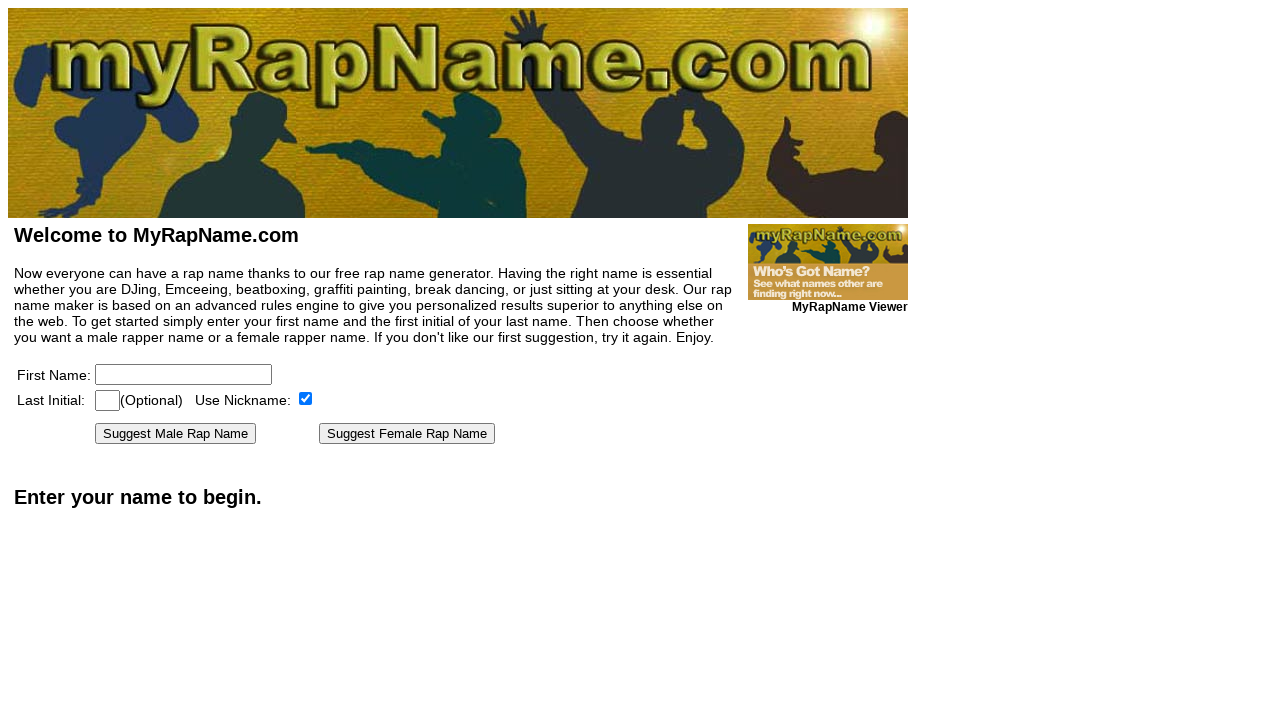

Waited for page to load (networkidle)
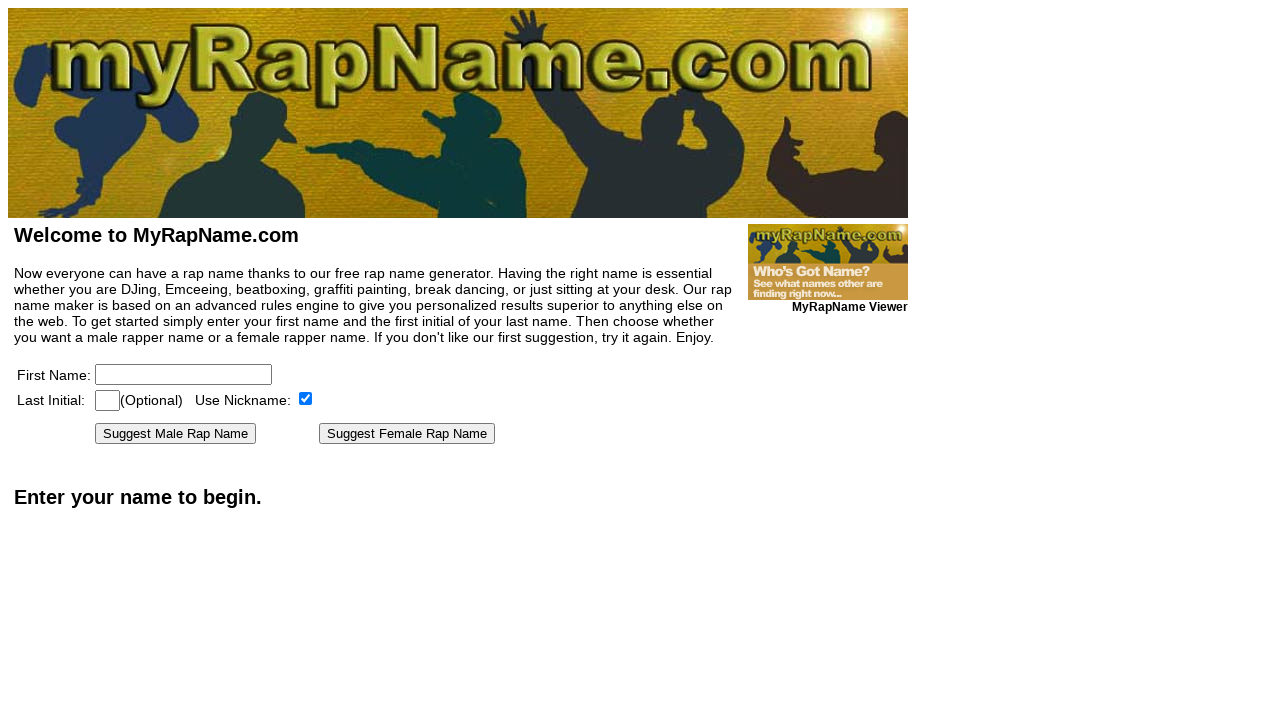

Filled first name input with 'Kristi' on [name=firstname]
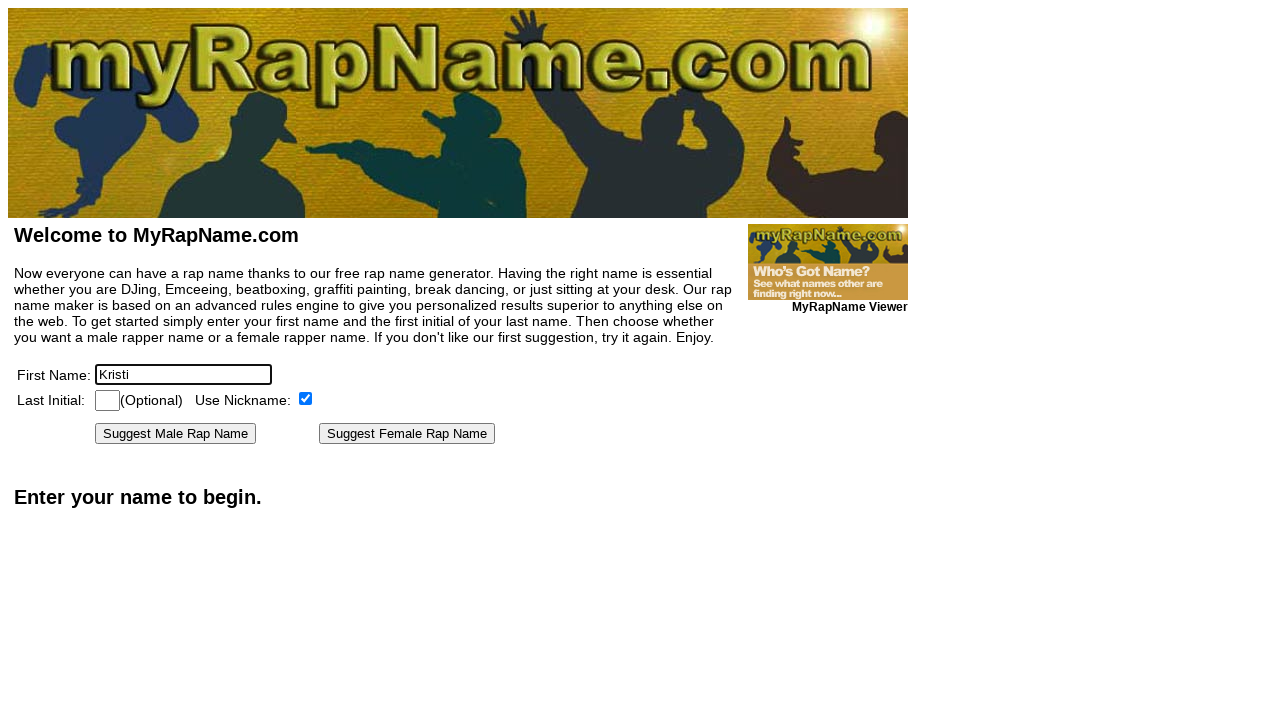

Filled last initial input with 'A' on [name=lastinitial]
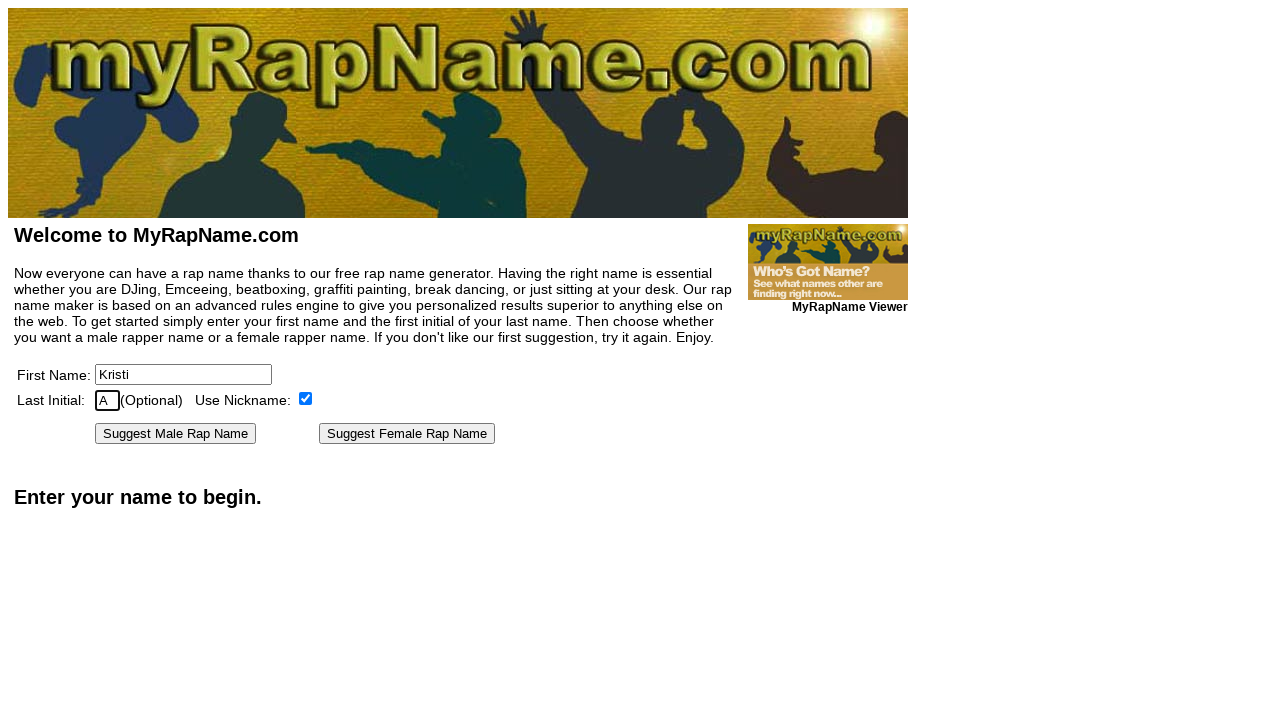

Unchecked the checkbox at (306, 398) on [type=checkbox]
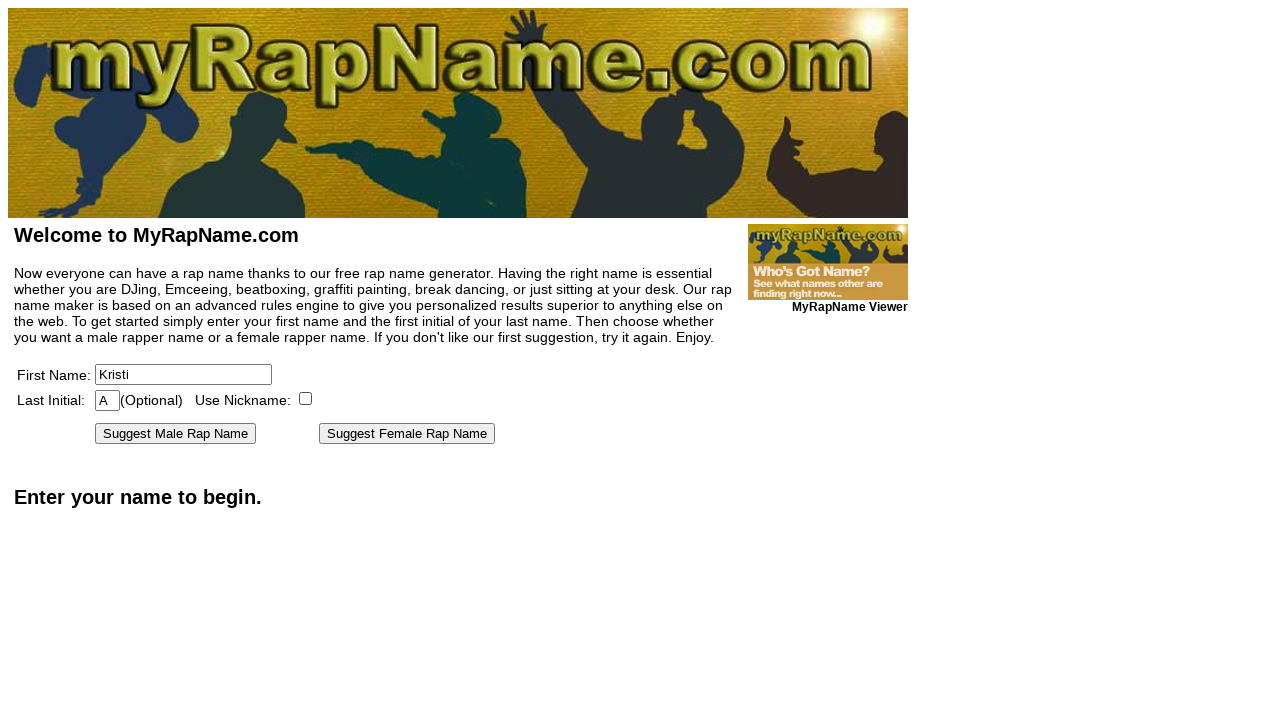

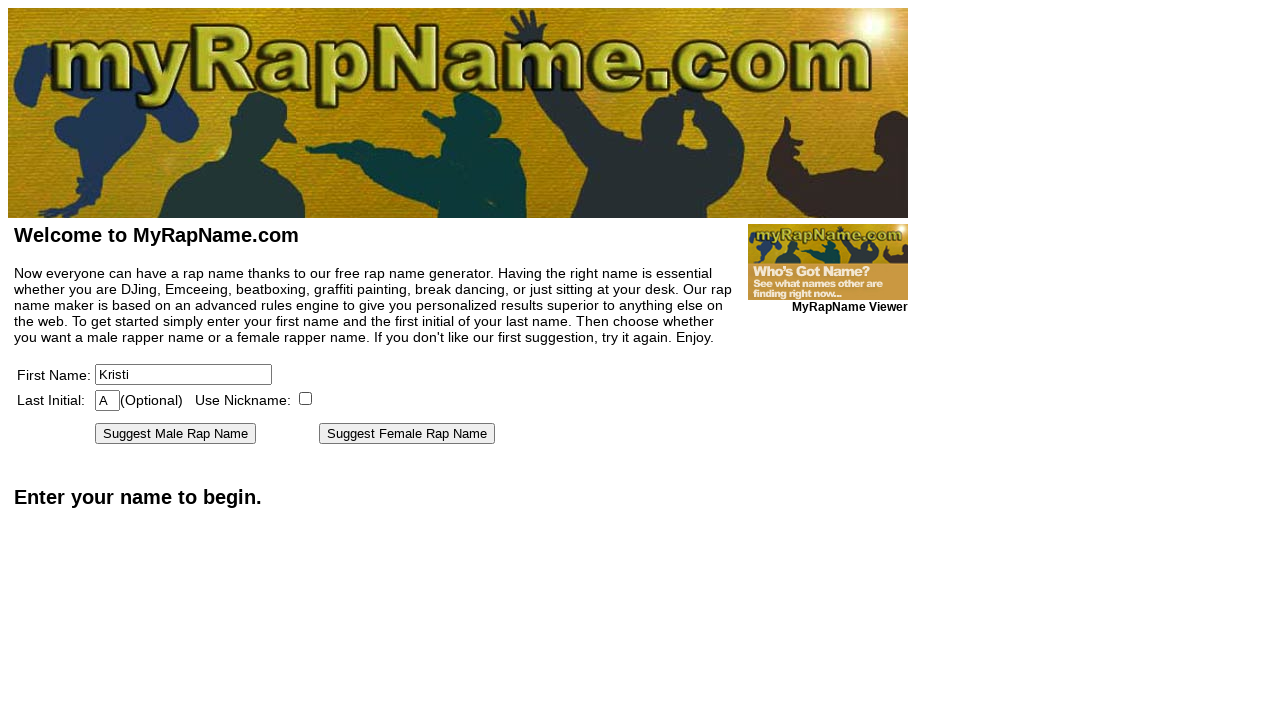